Selects an option from a dropdown menu by index

Starting URL: https://demoqa.com/select-menu

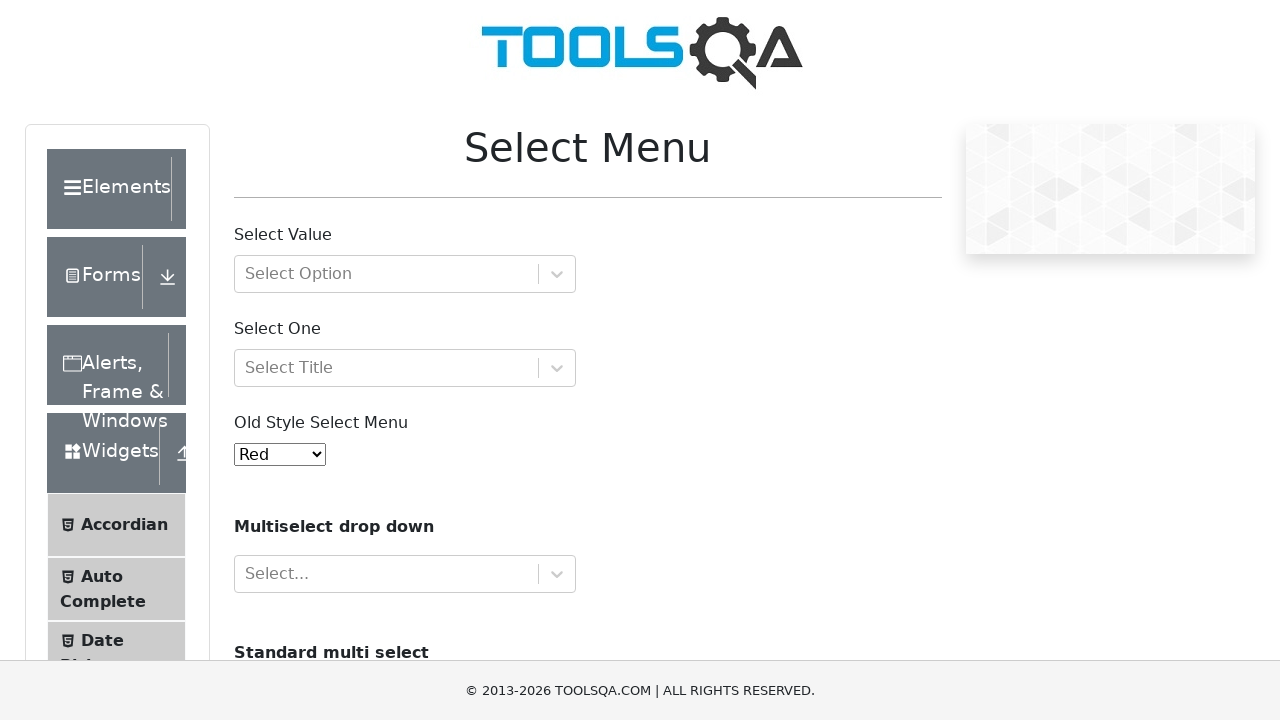

Navigated to select menu demo page
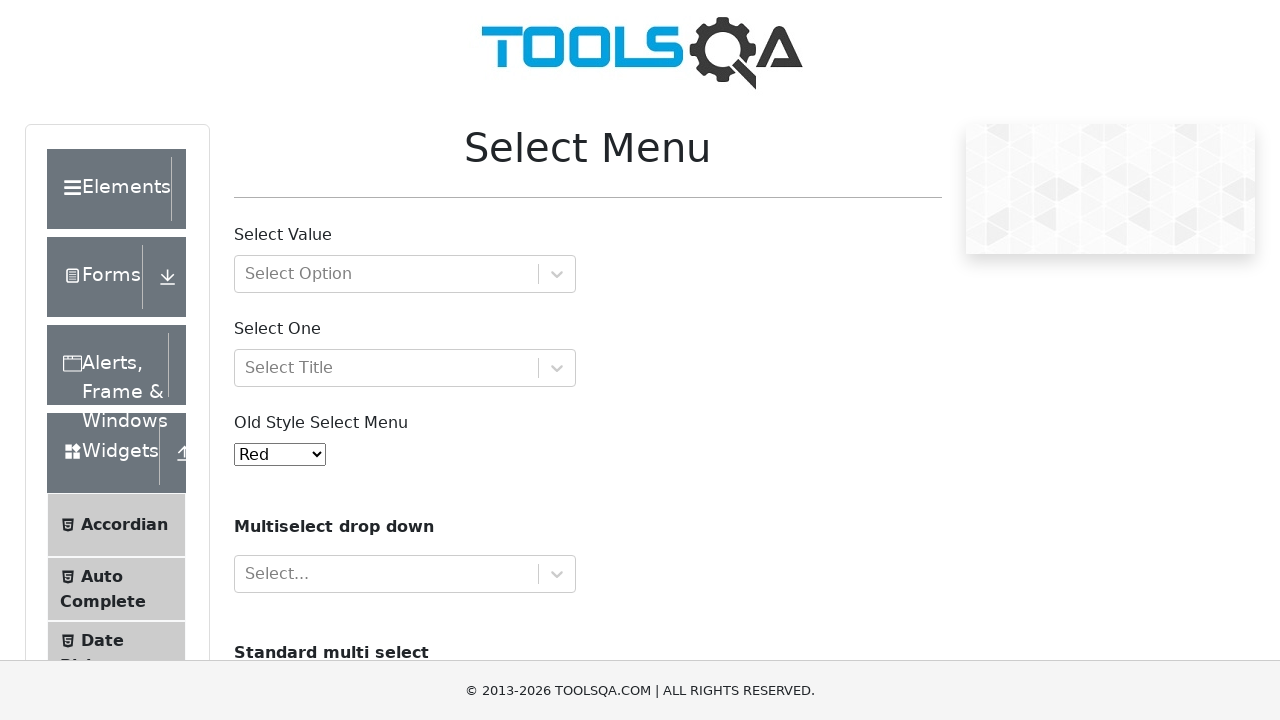

Selected option at index 3 from dropdown menu on #oldSelectMenu
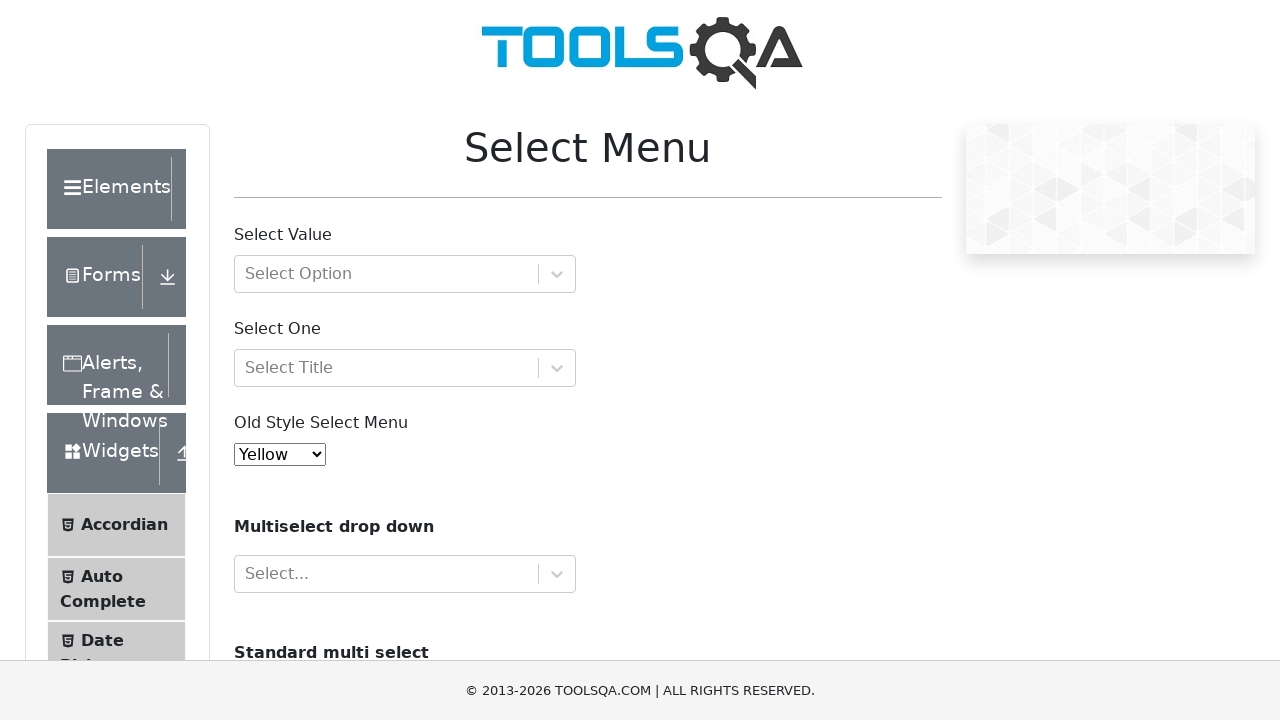

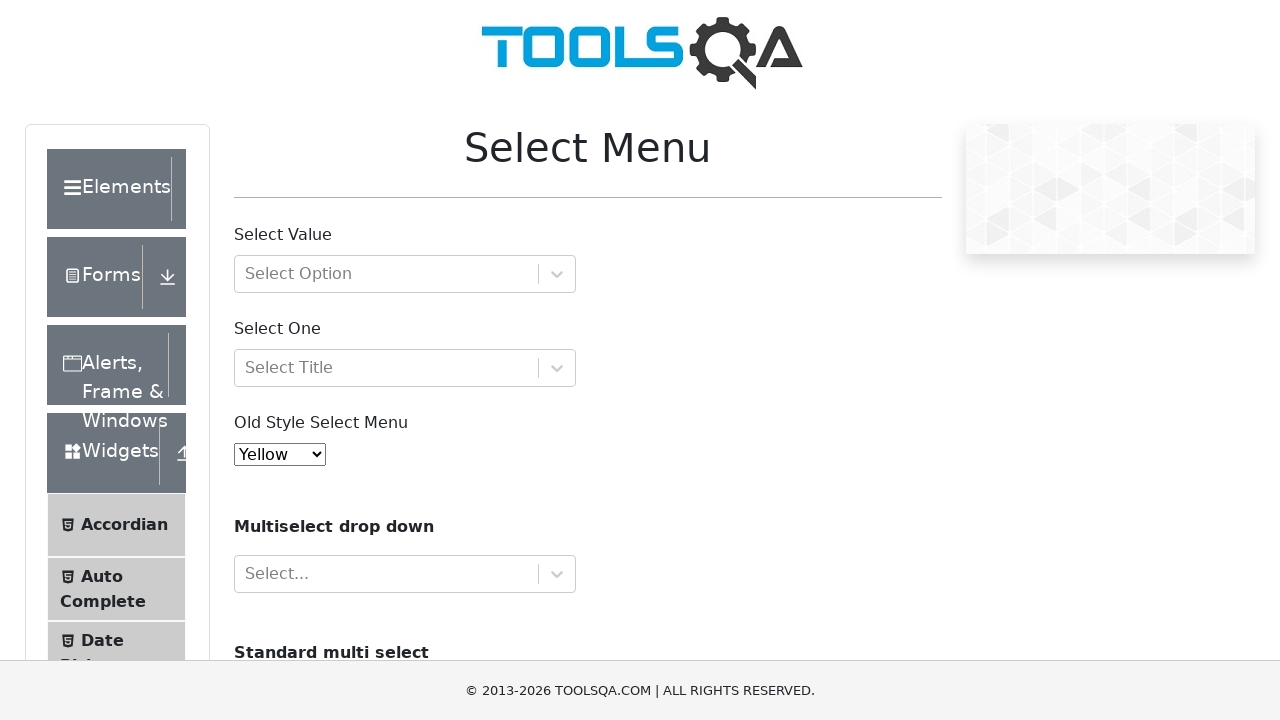